Tests adding todo items to the list by filling the input and pressing Enter, verifying items are added correctly

Starting URL: https://demo.playwright.dev/todomvc

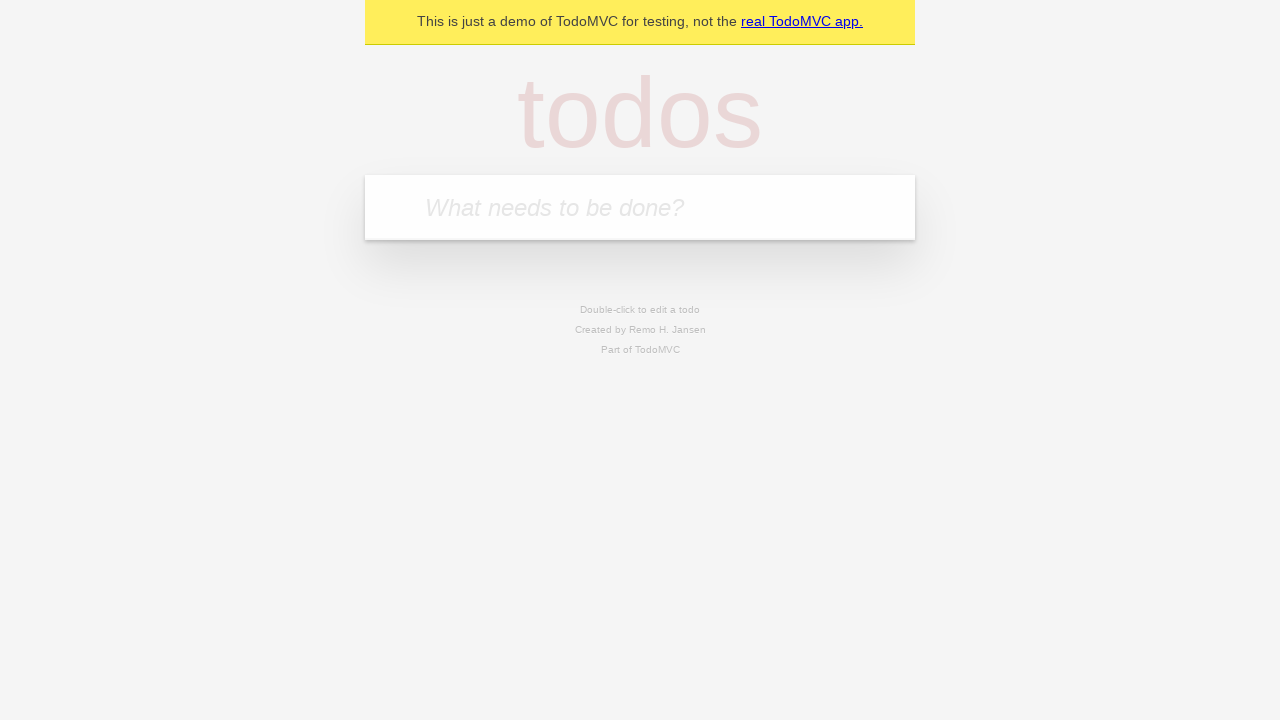

Filled input field with first todo item 'buy some cheese' on internal:attr=[placeholder="What needs to be done?"i]
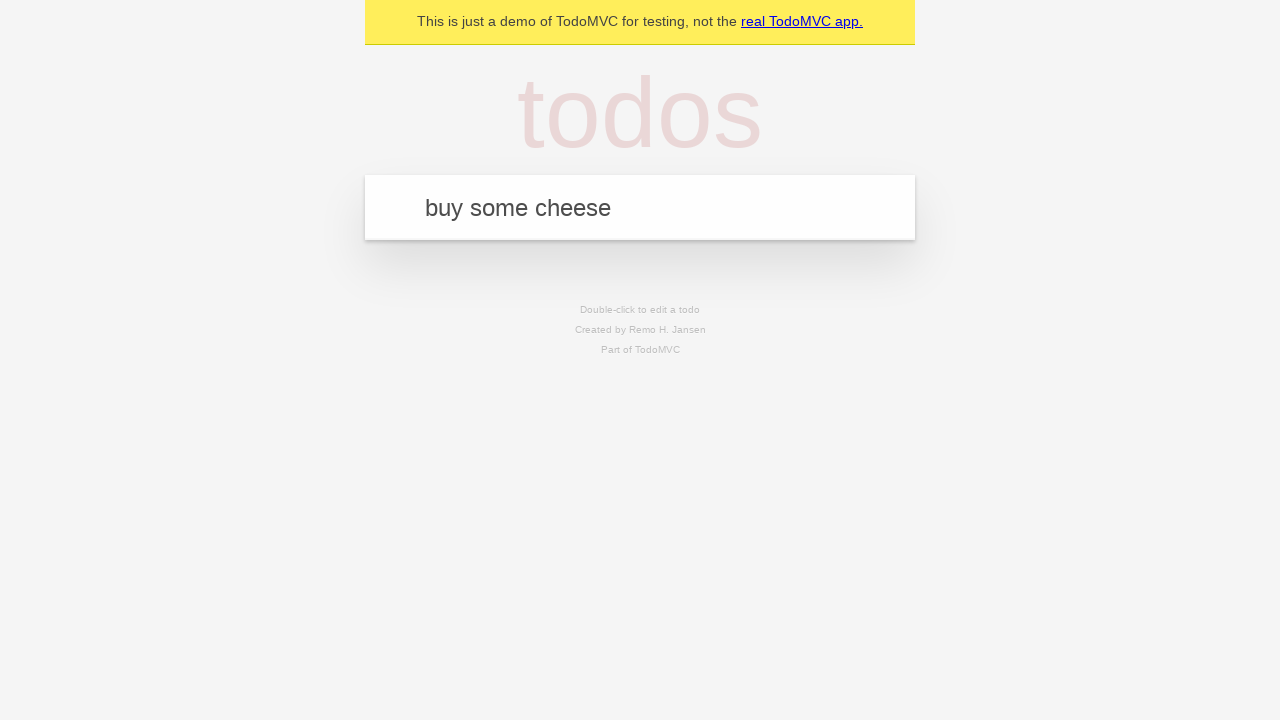

Pressed Enter to add first todo item on internal:attr=[placeholder="What needs to be done?"i]
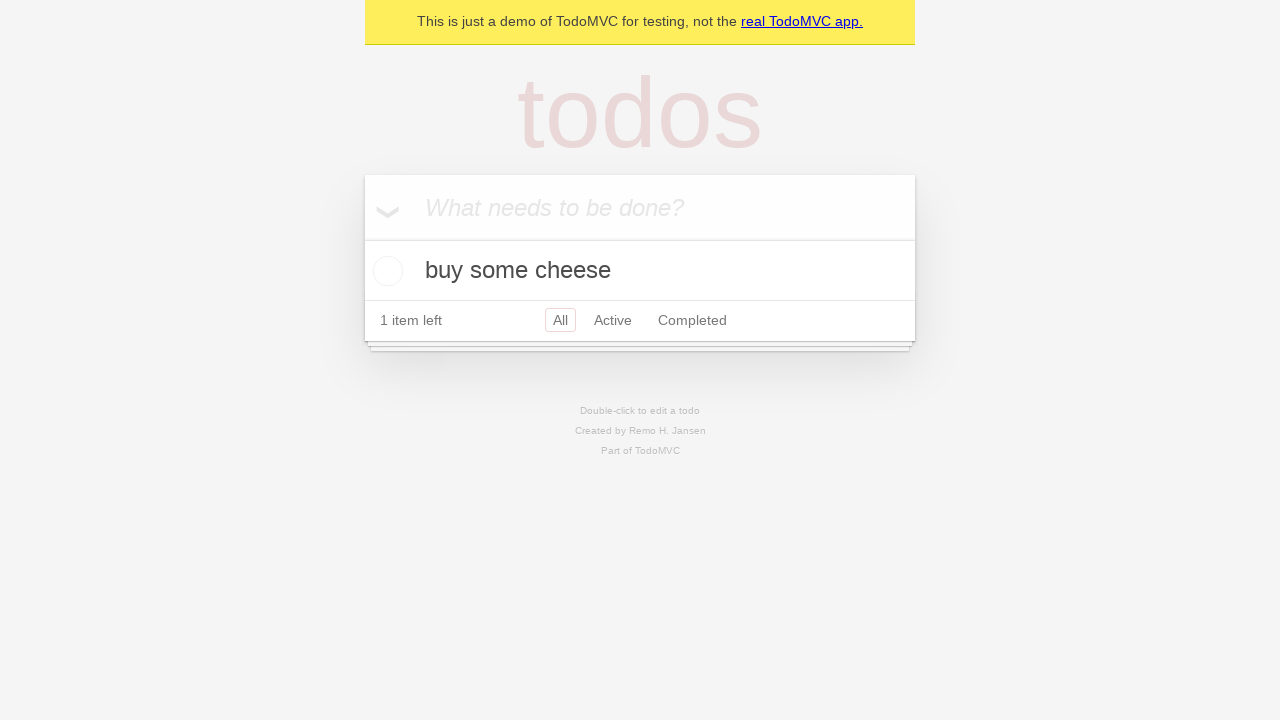

First todo item appeared in the list
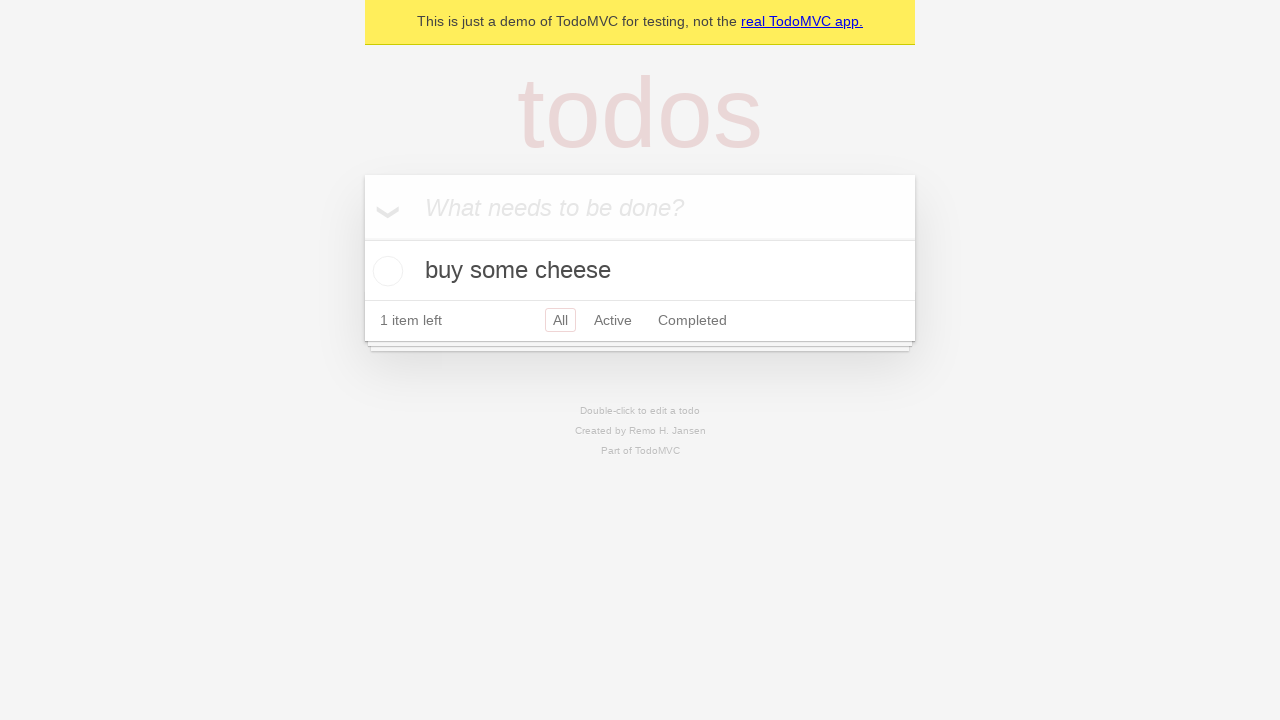

Filled input field with second todo item 'feed the cat' on internal:attr=[placeholder="What needs to be done?"i]
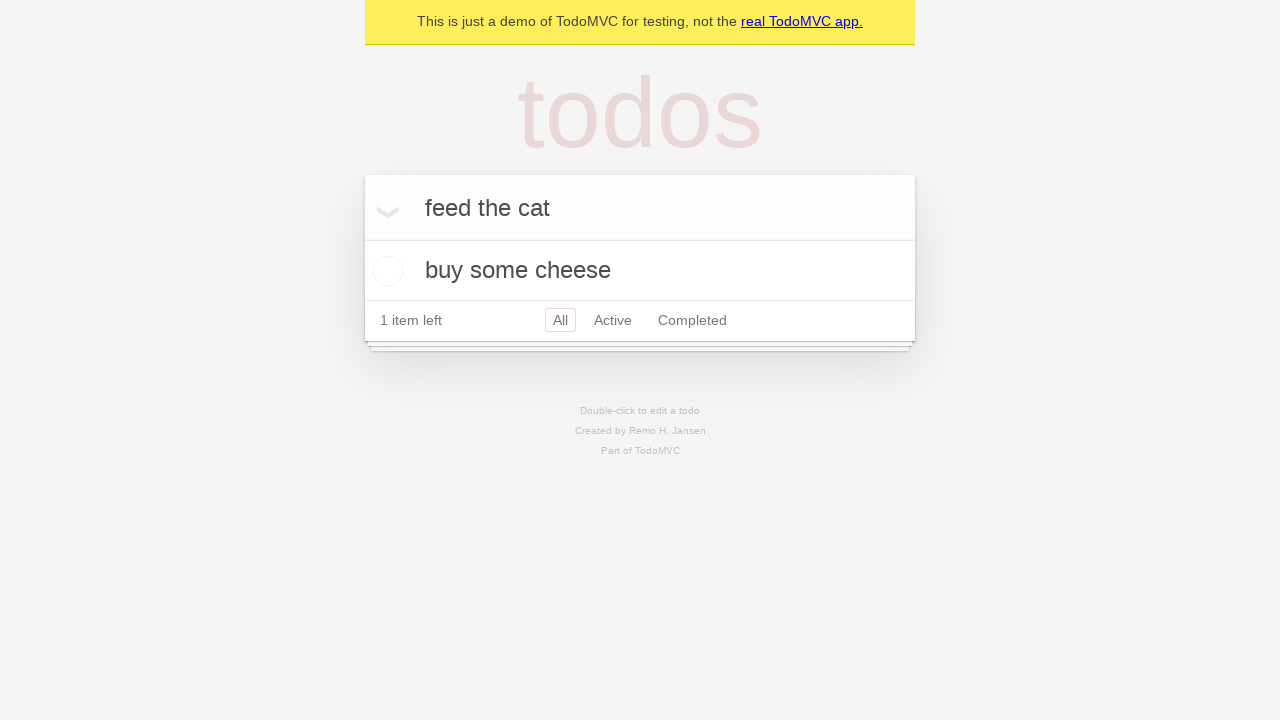

Pressed Enter to add second todo item on internal:attr=[placeholder="What needs to be done?"i]
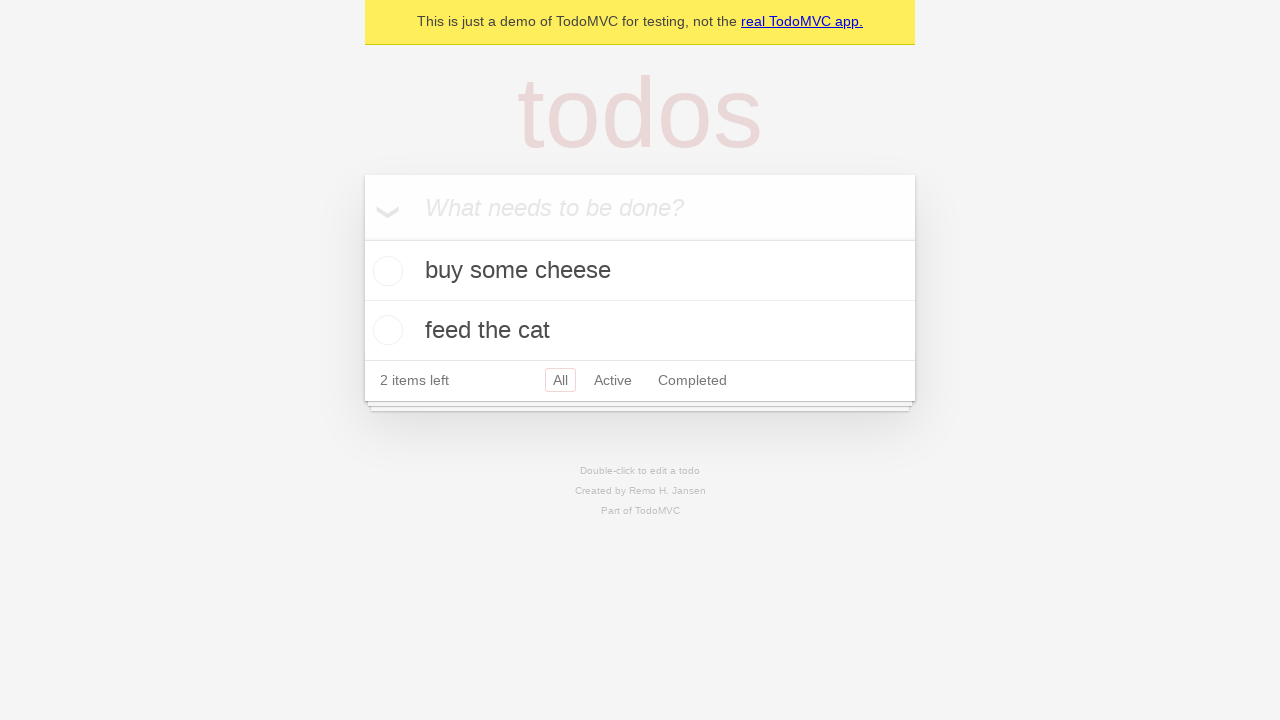

Second todo item appeared in the list, both items now visible
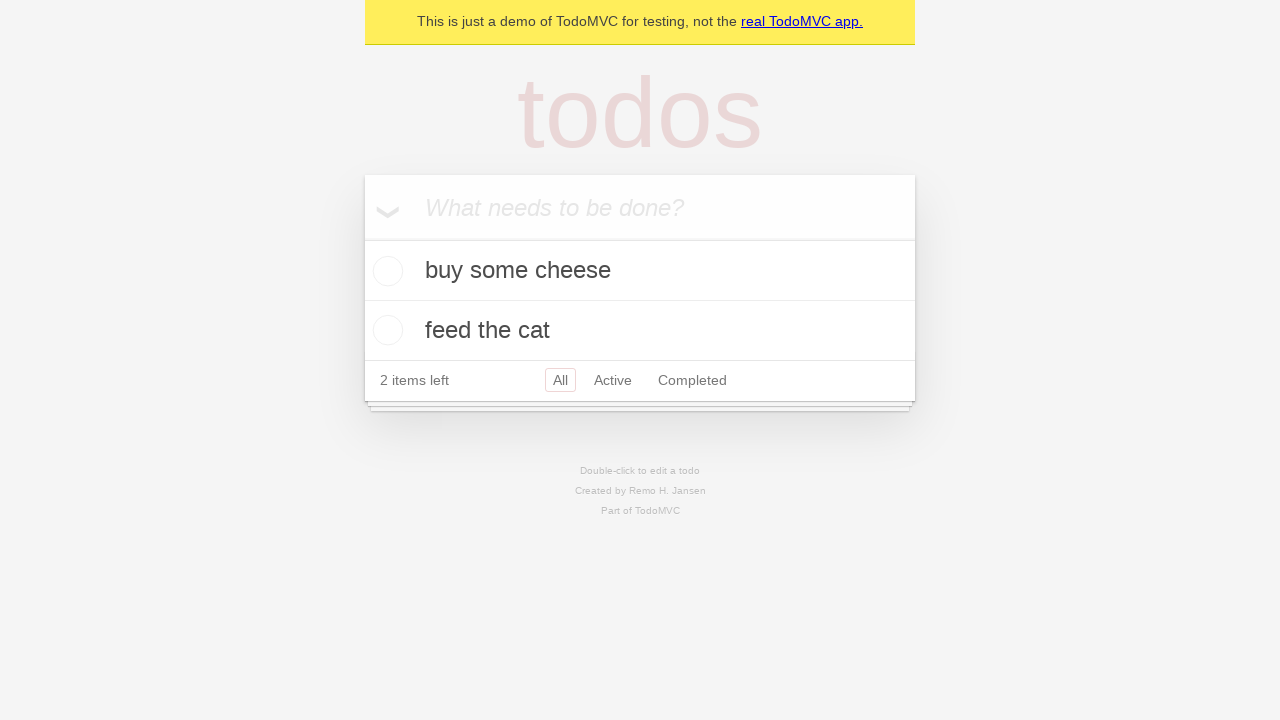

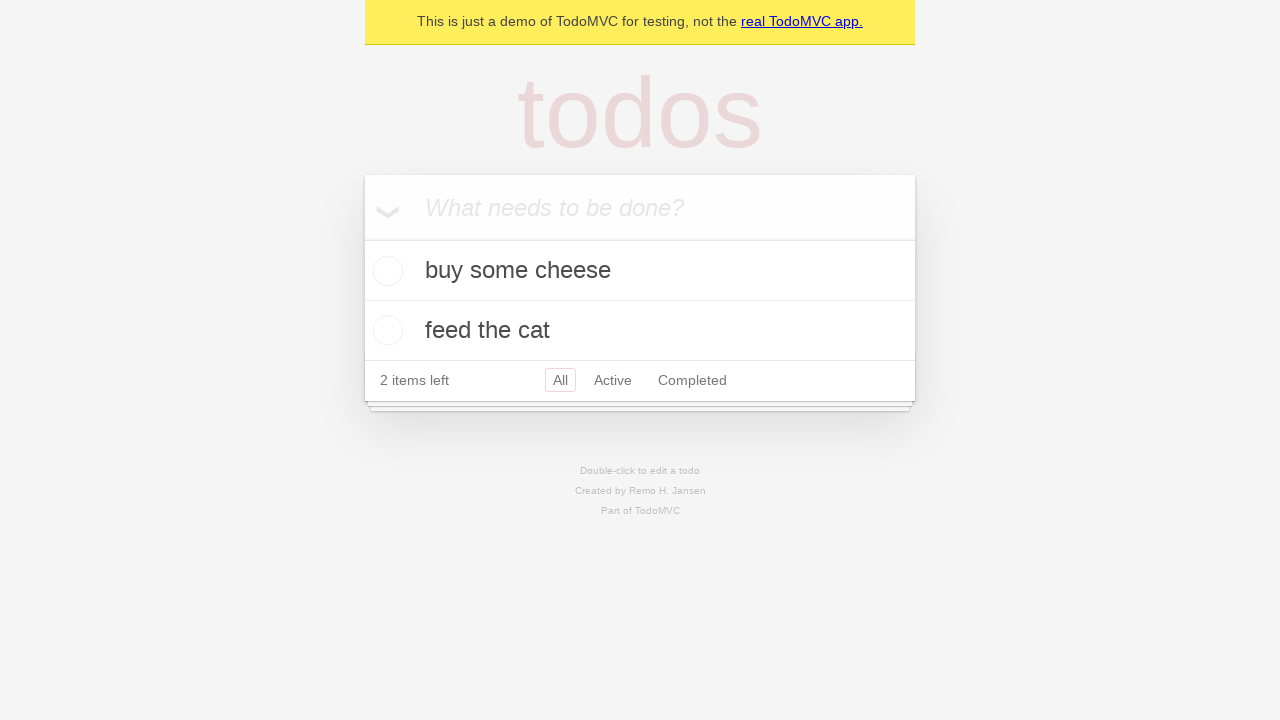